Tests JavaScript prompt alert handling by clicking a button to trigger a prompt, entering text into the prompt, accepting it, and verifying the result

Starting URL: https://training-support.net/webelements/alerts

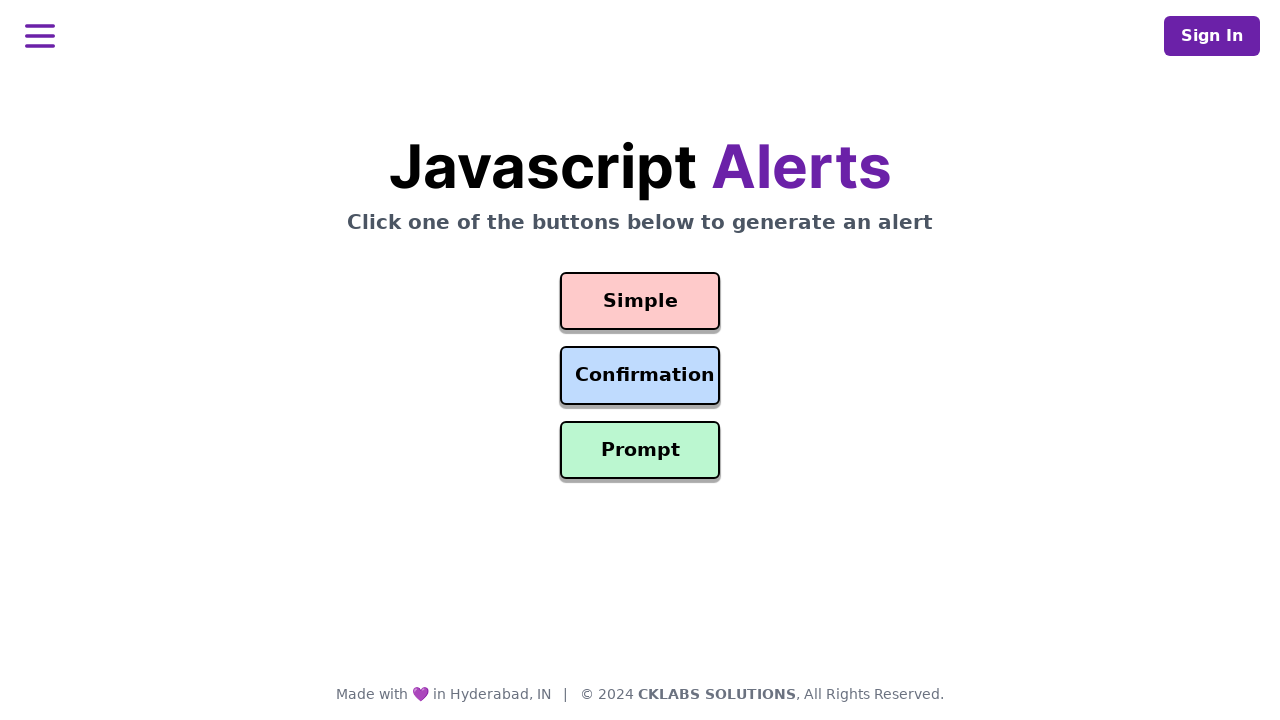

Set up dialog handler for prompt alert
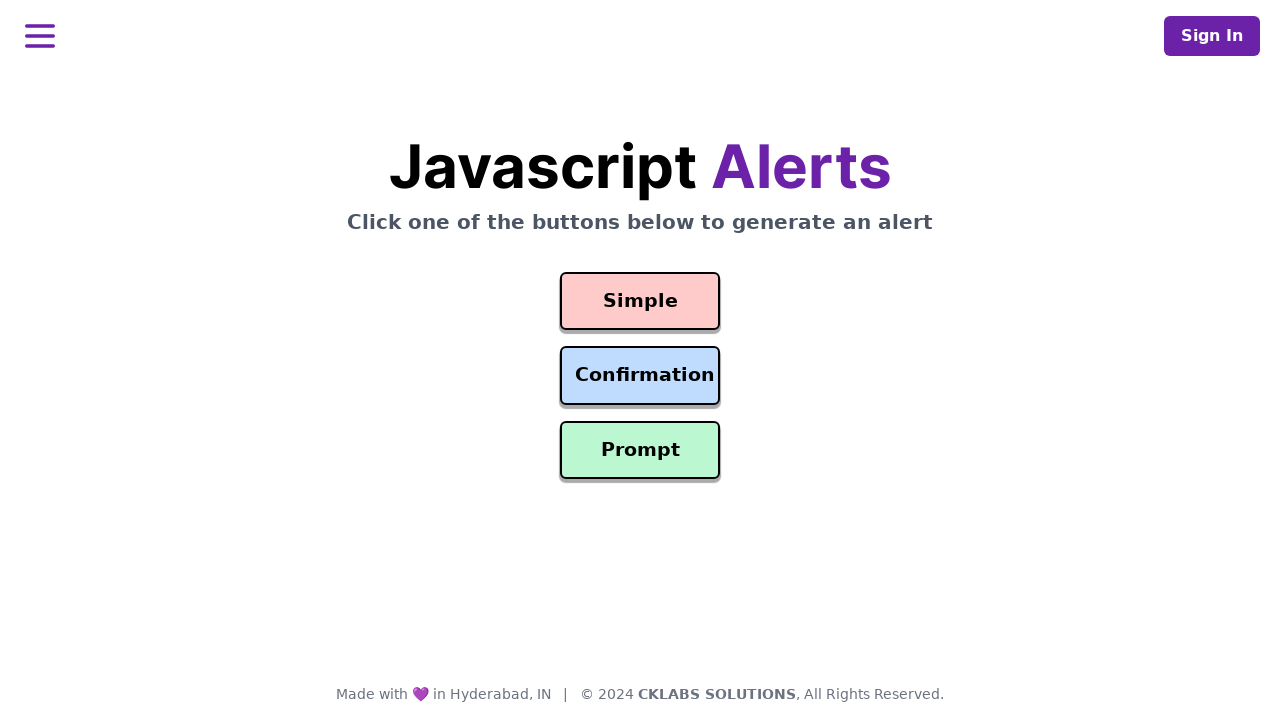

Clicked prompt button to trigger alert at (640, 450) on #prompt
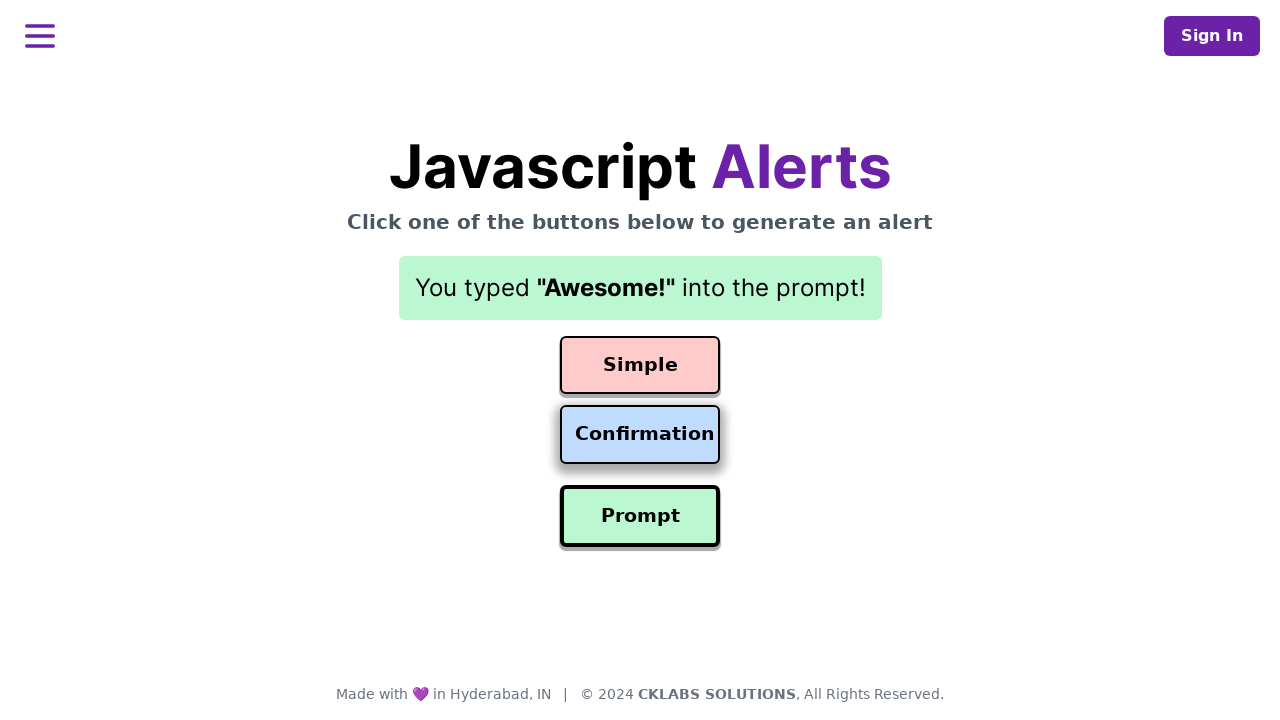

Result element loaded after prompt was accepted
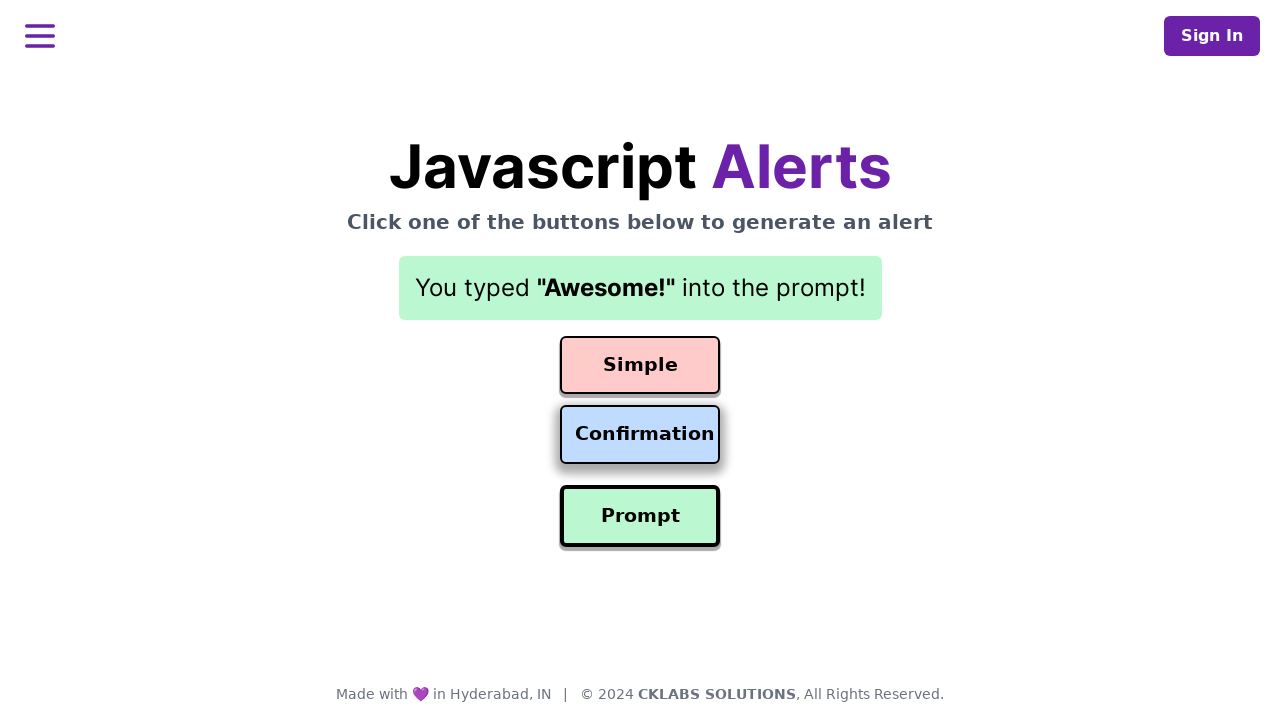

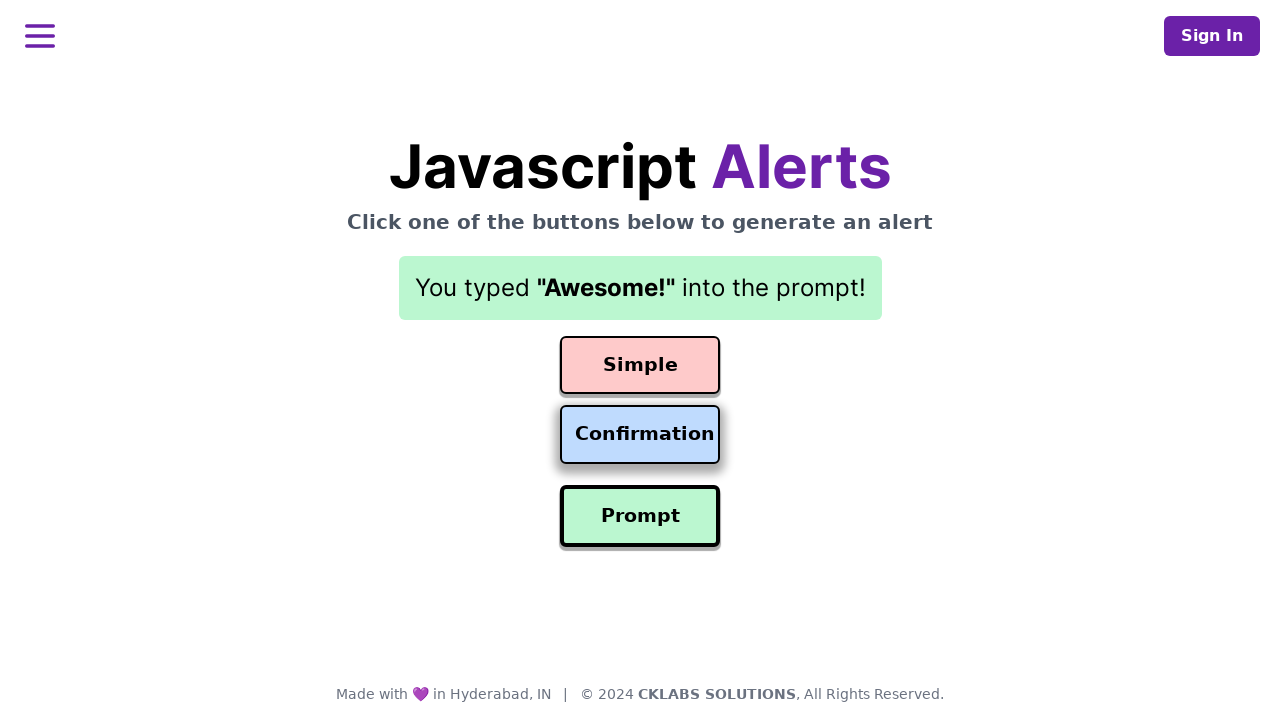